Tests unmarking items as complete by unchecking their toggle checkboxes

Starting URL: https://demo.playwright.dev/todomvc

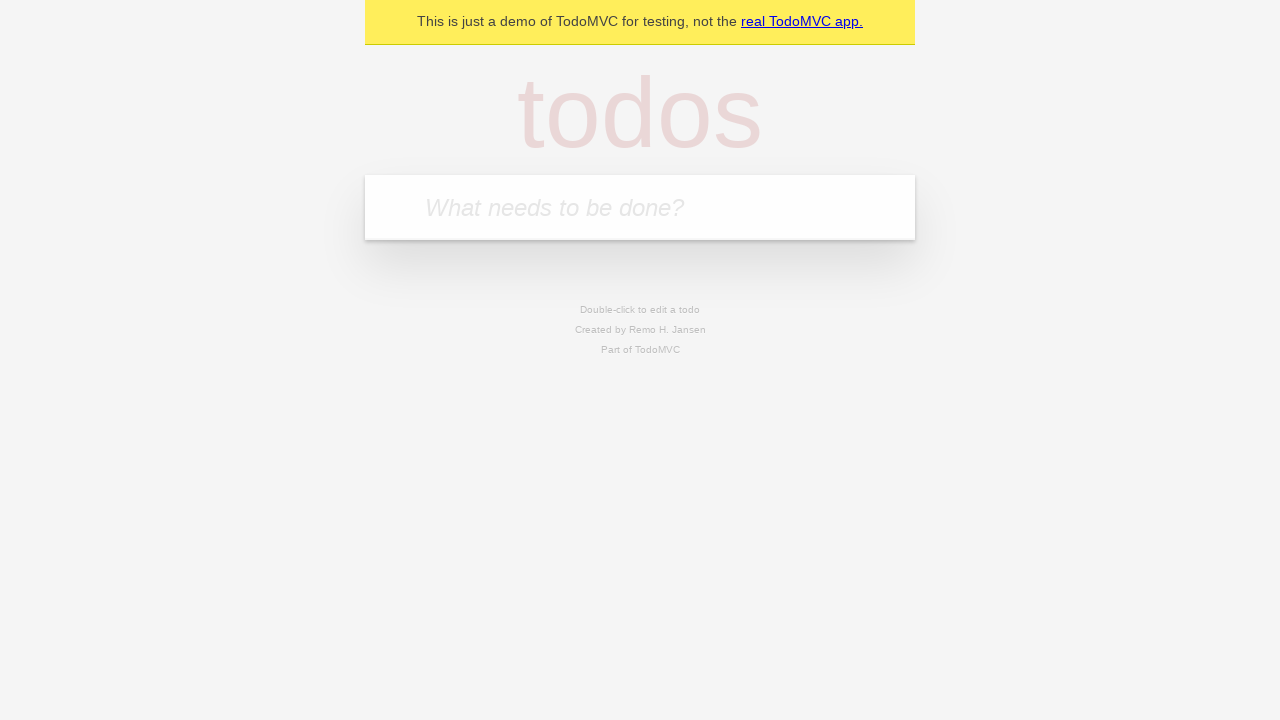

Filled new todo field with 'buy some cheese' on .new-todo
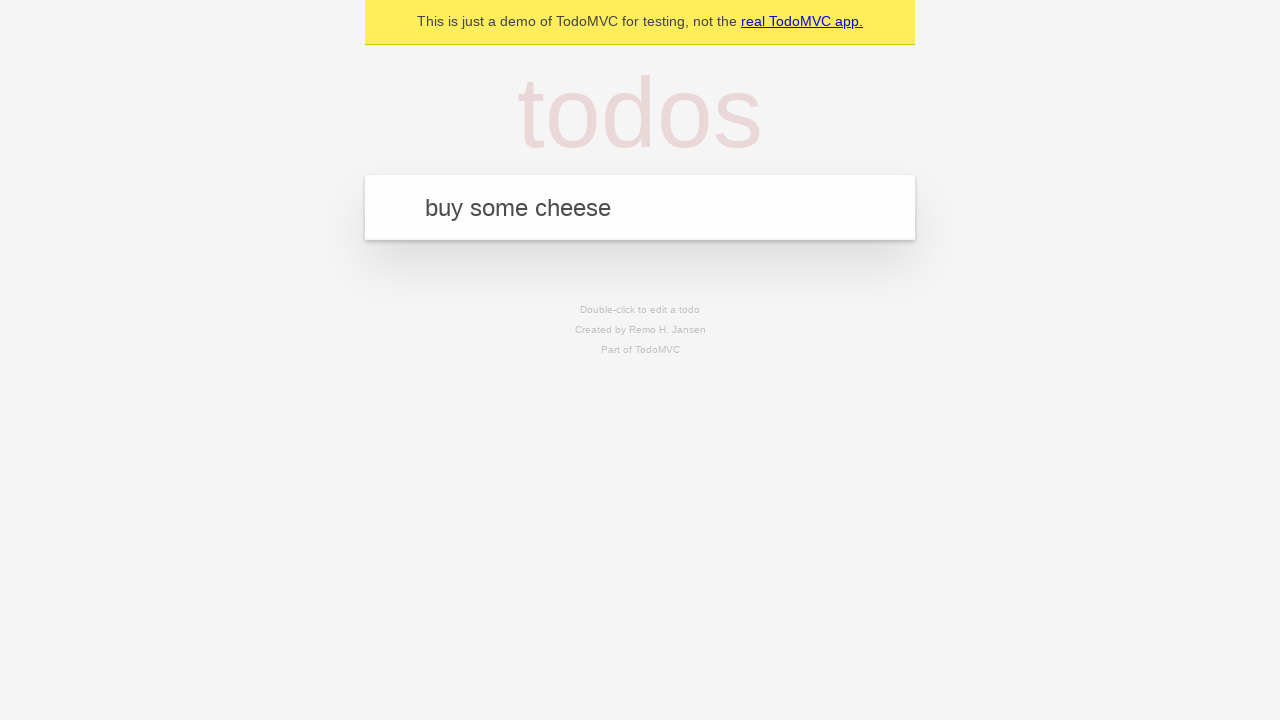

Pressed Enter to create first todo item on .new-todo
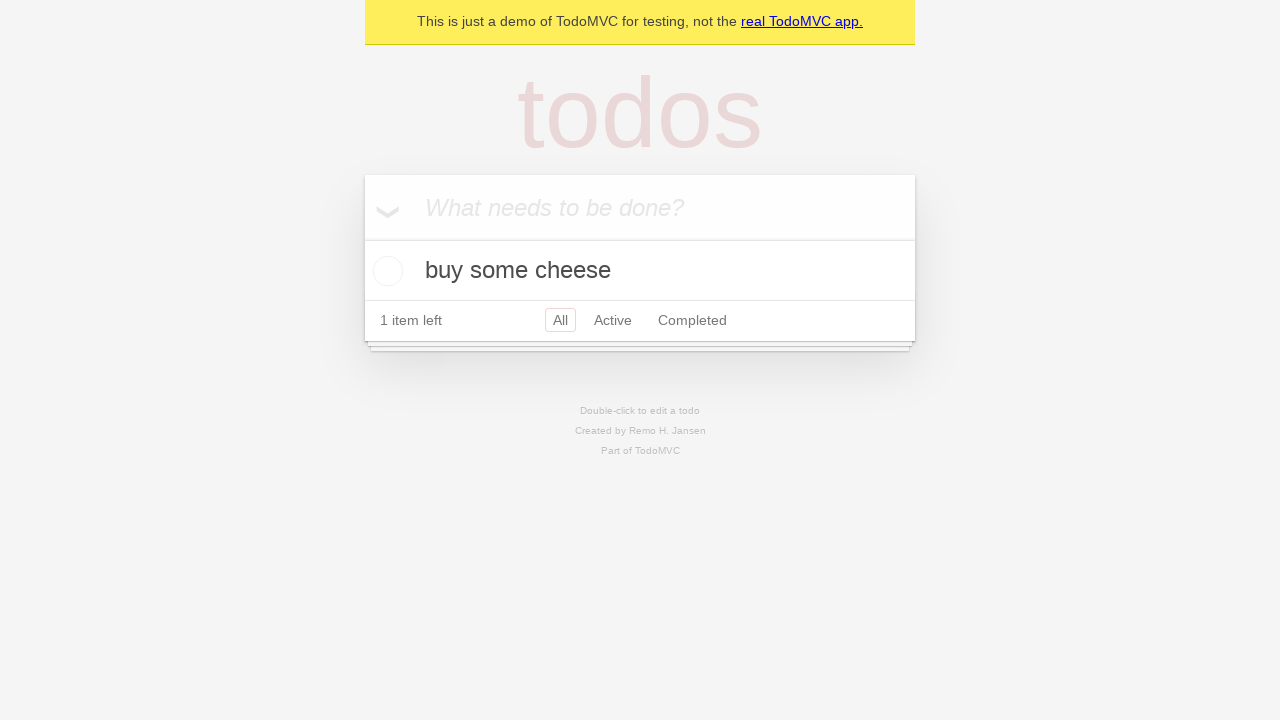

Filled new todo field with 'feed the cat' on .new-todo
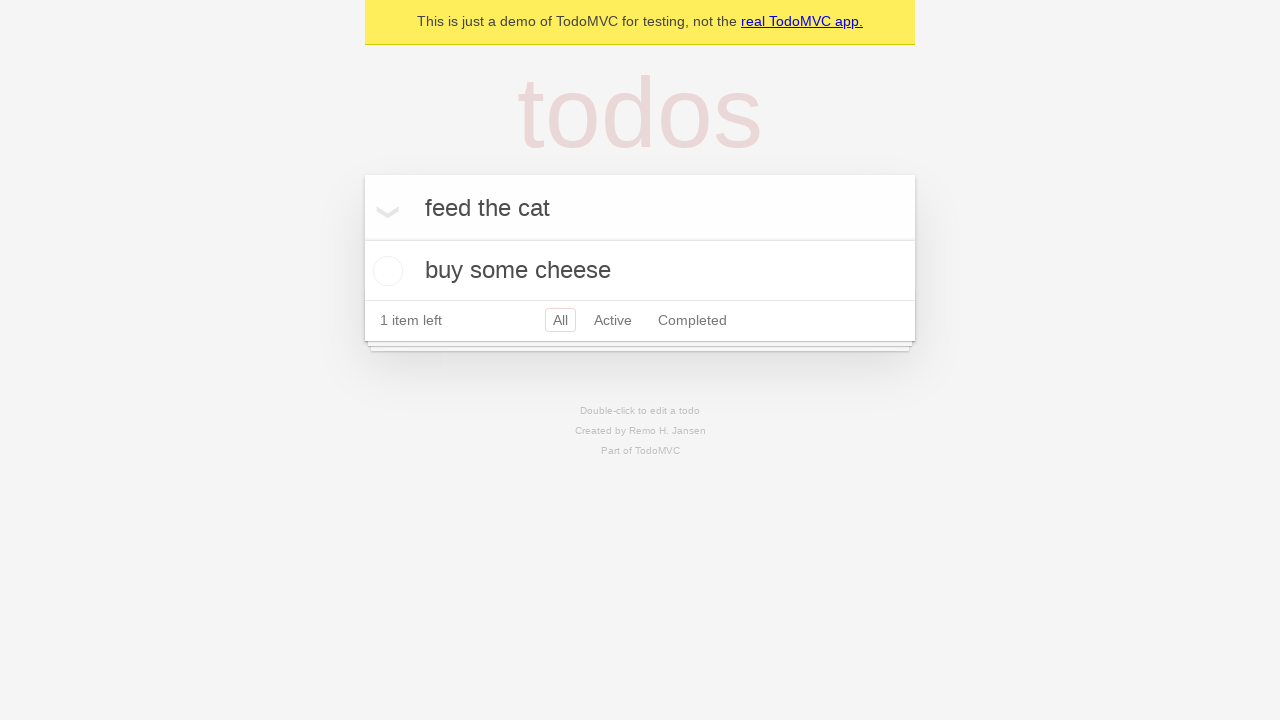

Pressed Enter to create second todo item on .new-todo
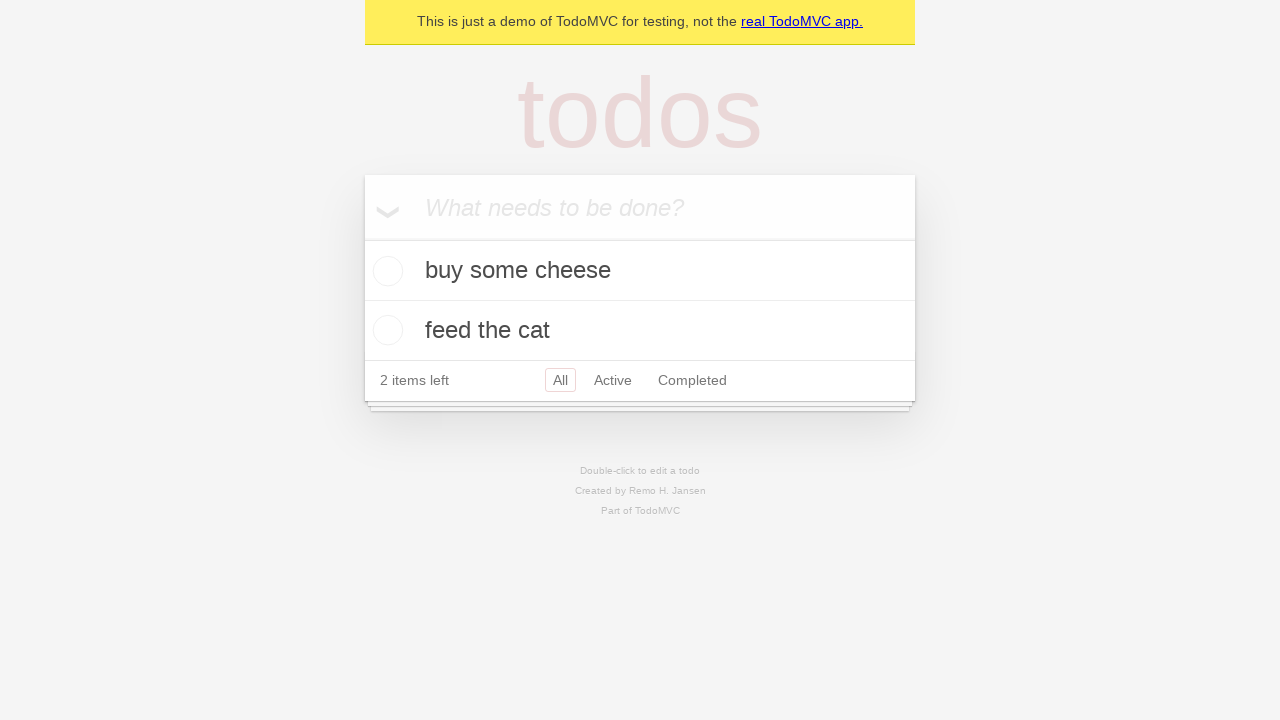

Checked the toggle checkbox for first todo item to mark it complete at (385, 271) on .todo-list li >> nth=0 >> .toggle
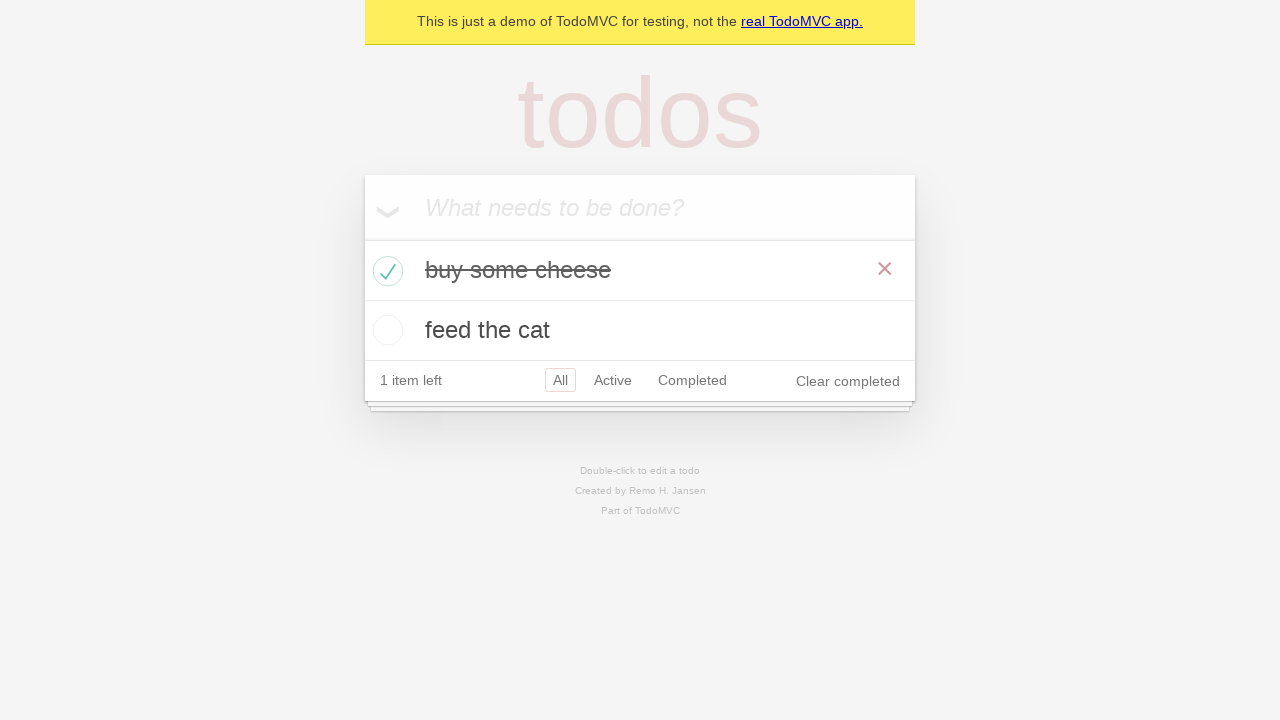

Unchecked the toggle checkbox for first todo item to un-mark it as complete at (385, 271) on .todo-list li >> nth=0 >> .toggle
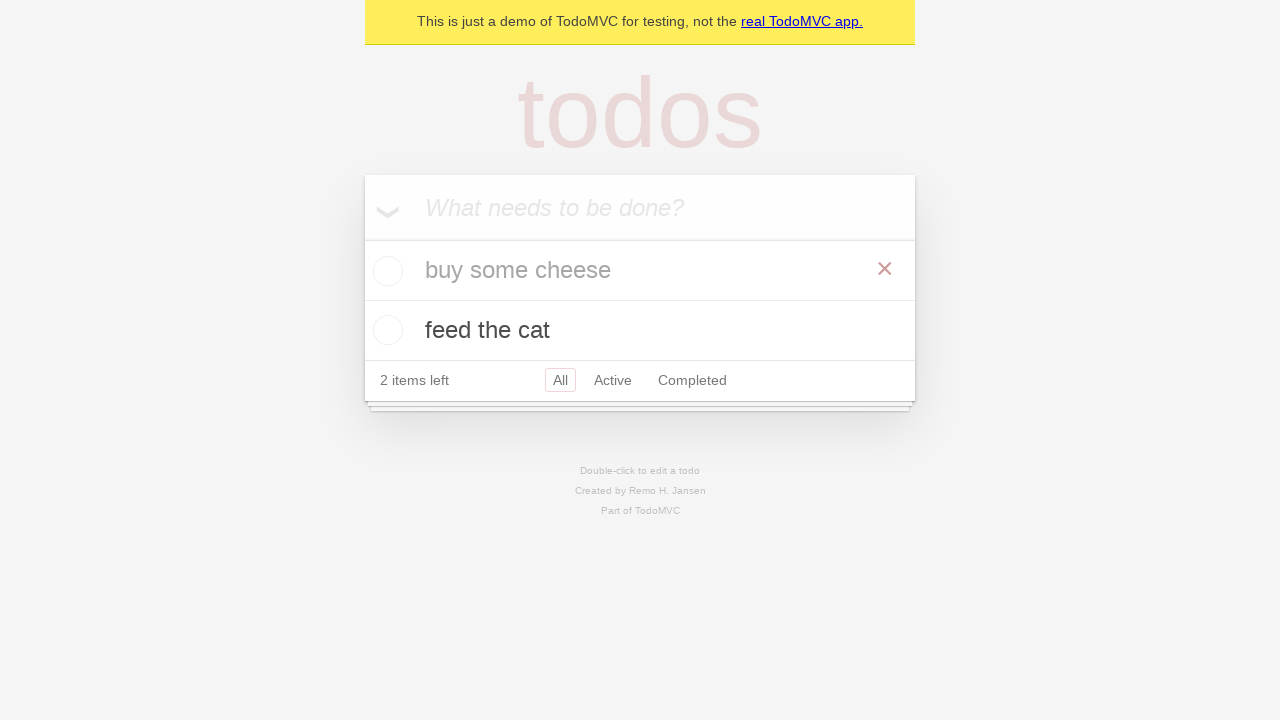

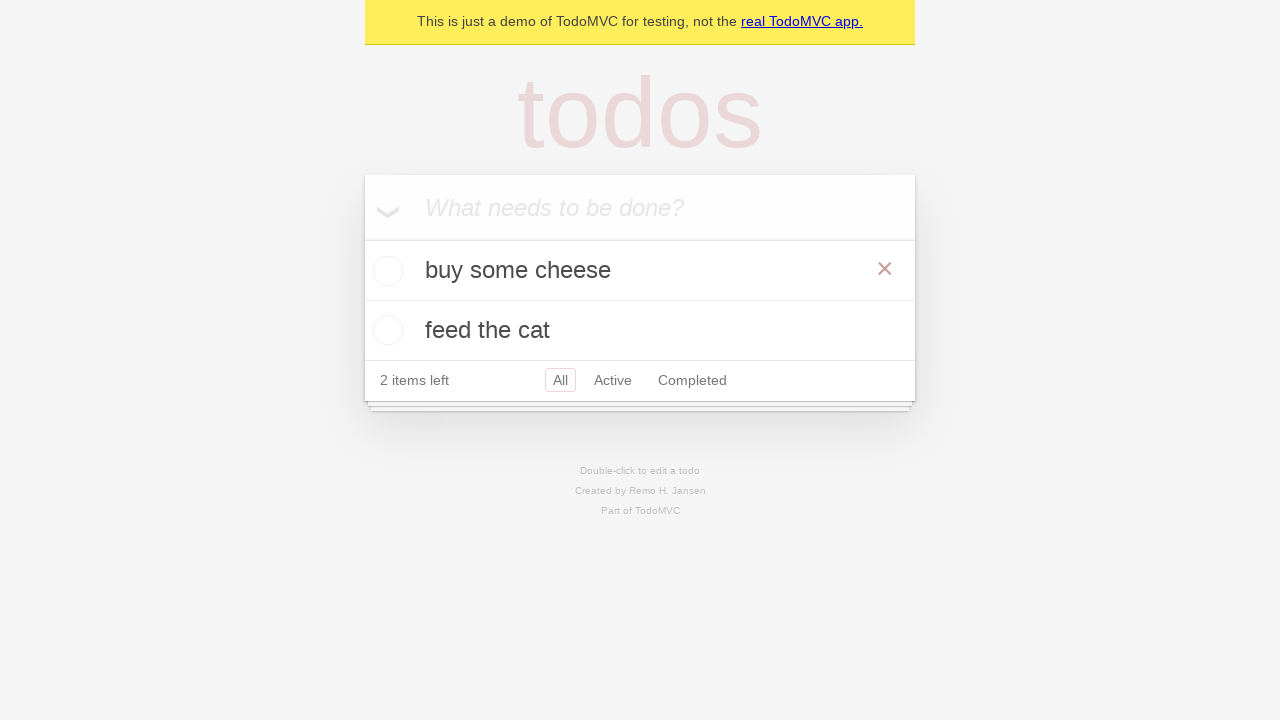